Clicks the adder button and waits for the new box element to become visible

Starting URL: https://www.selenium.dev/selenium/web/dynamic.html

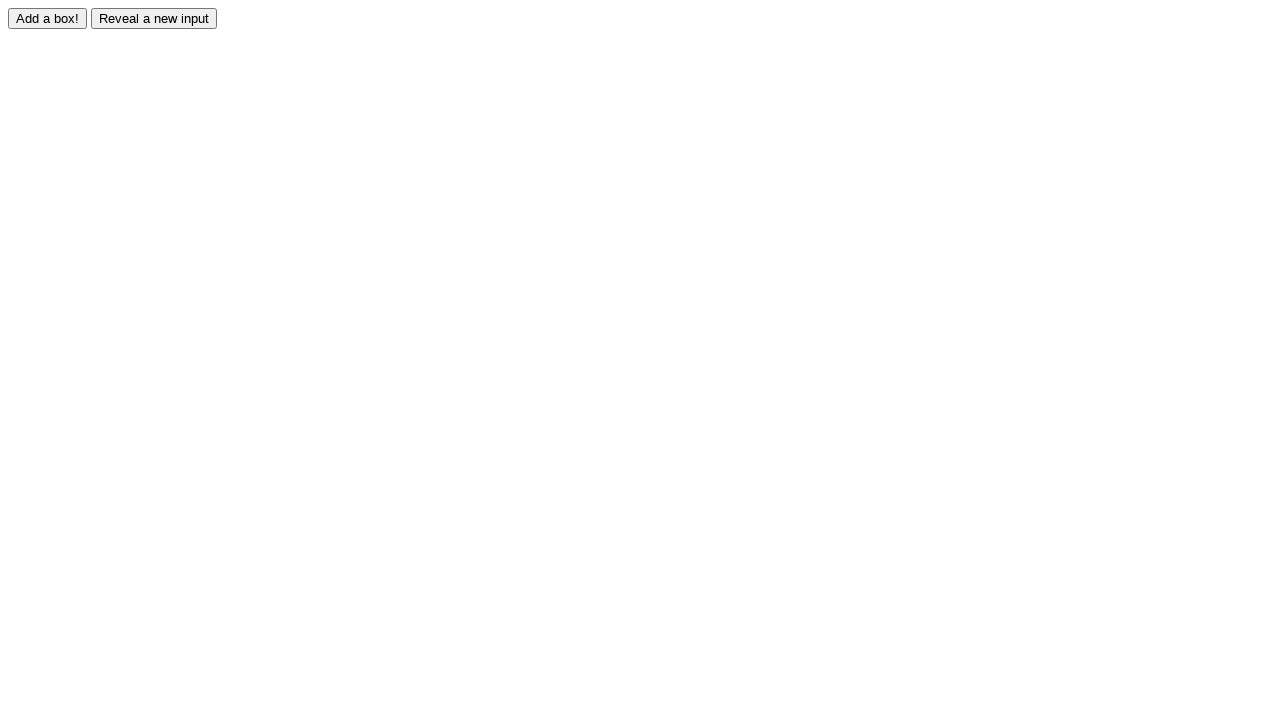

Clicked the adder button at (48, 18) on #adder
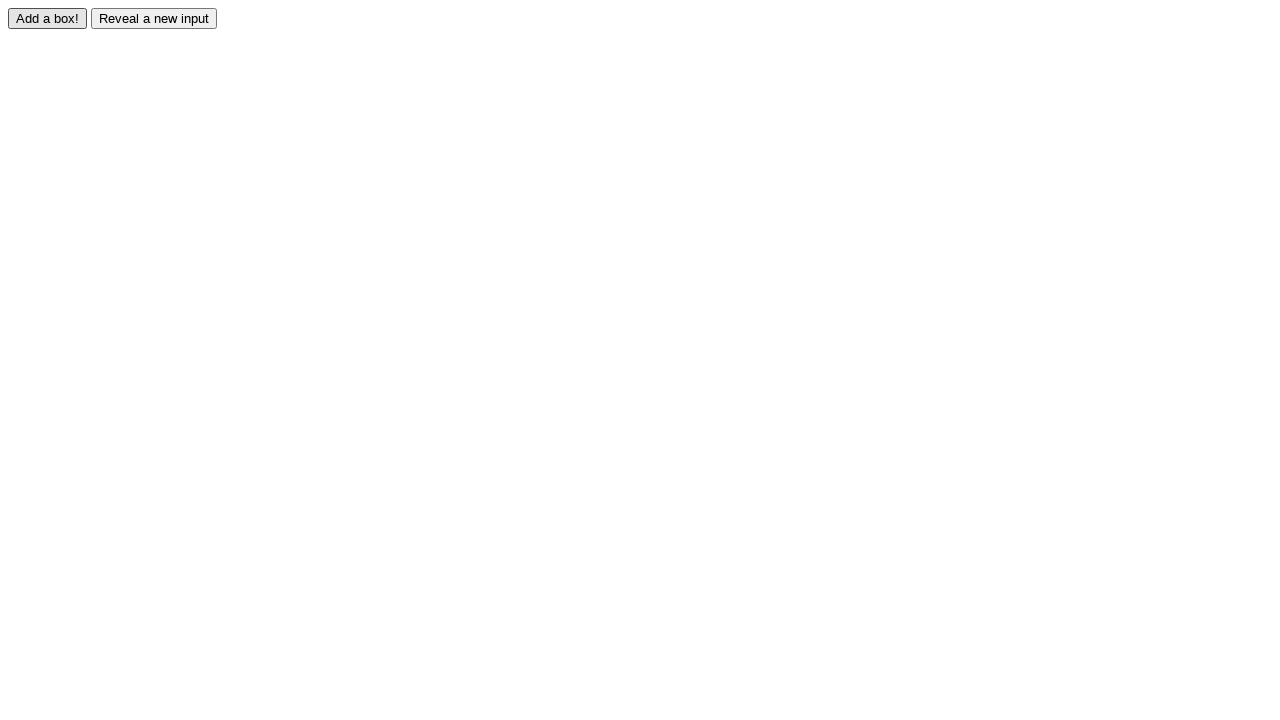

Waited for new box element #box0 to become visible
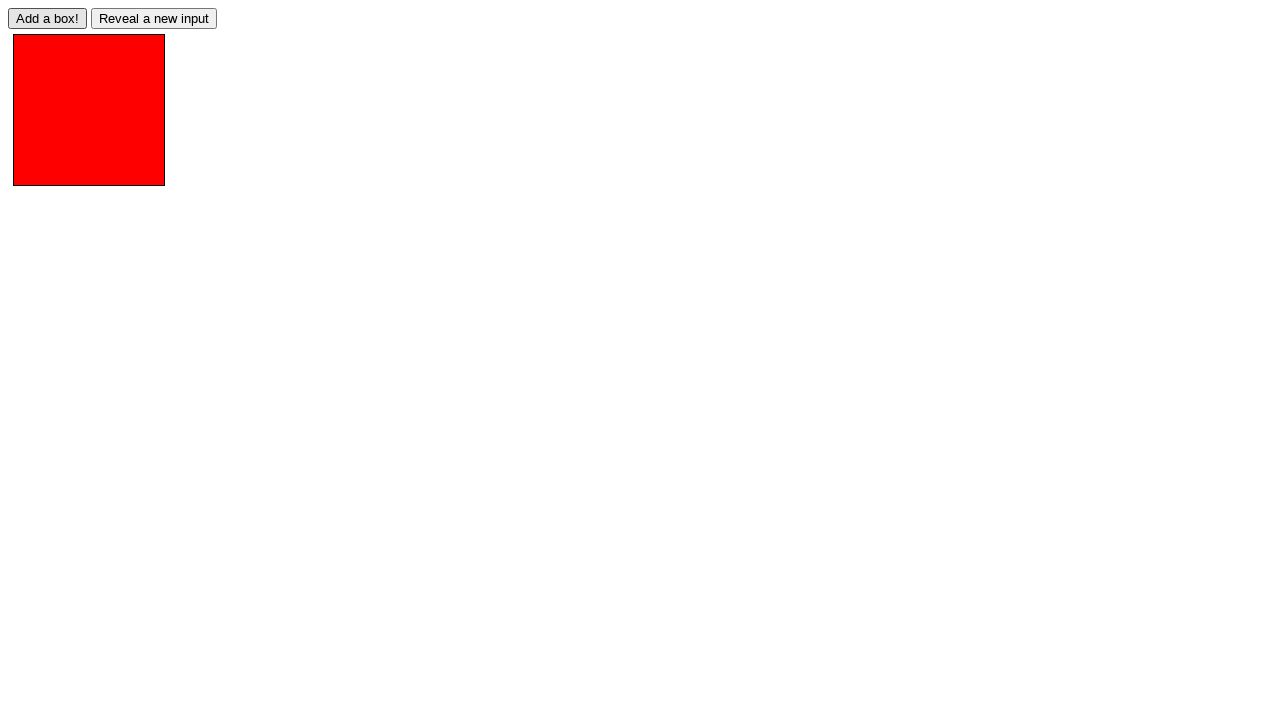

Asserted that the new box element is visible
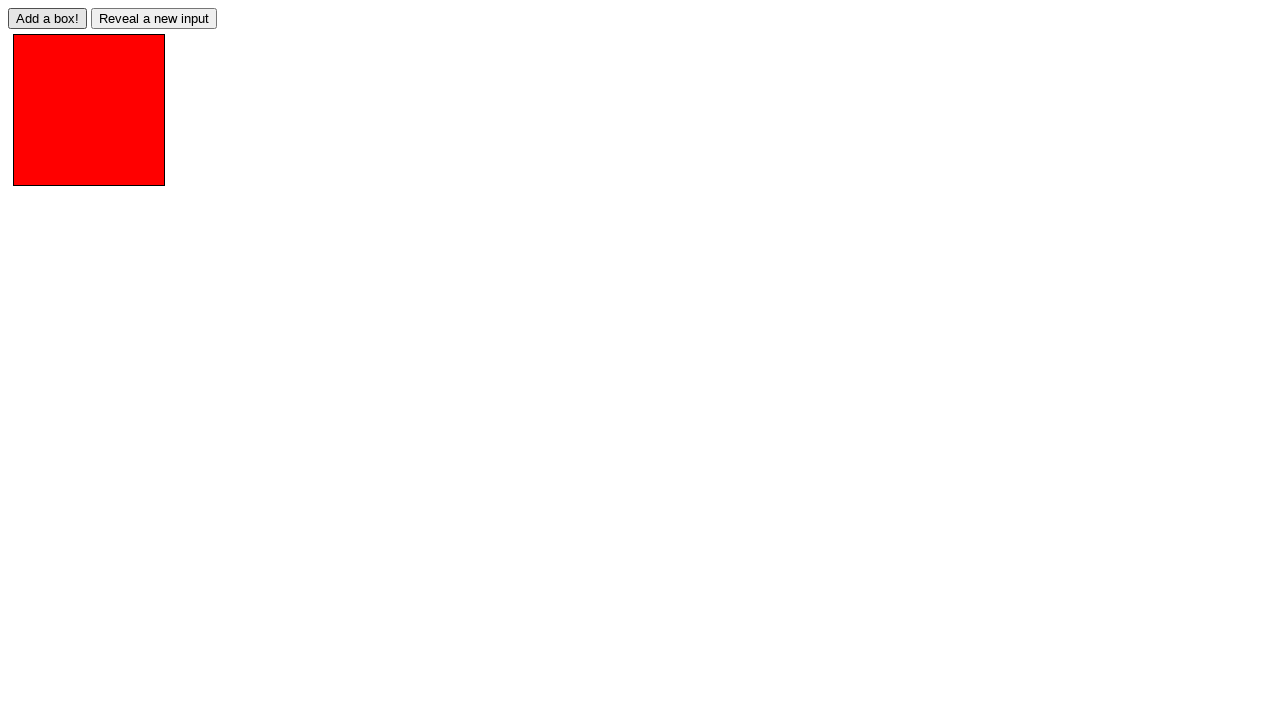

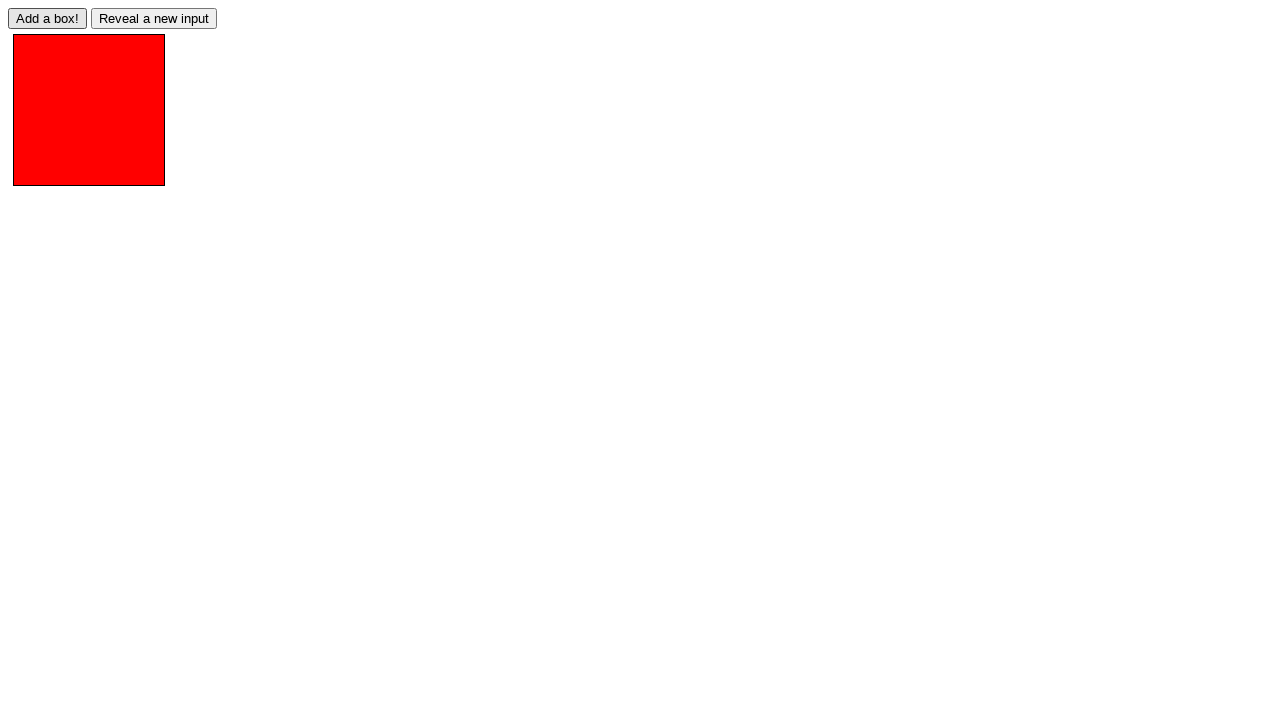